Tests the Python.org search functionality by entering "pycon" in the search field and submitting the search form

Starting URL: https://www.python.org

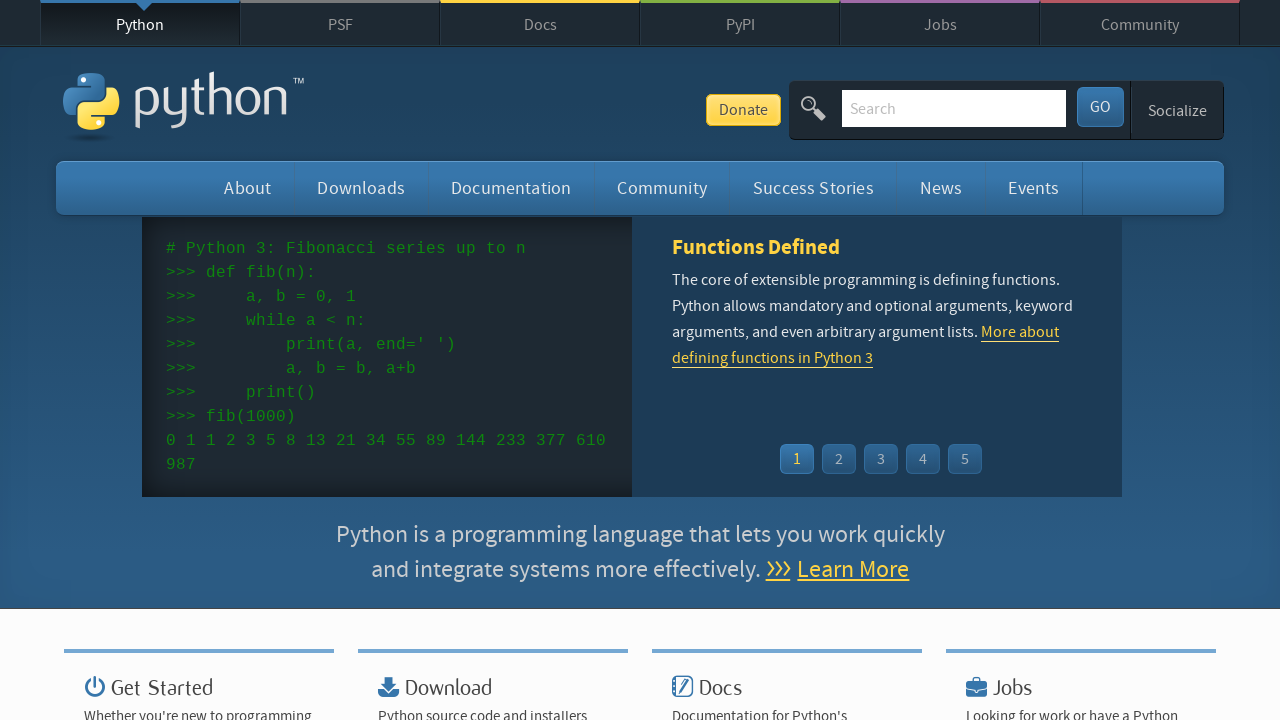

Verified page title contains 'Python'
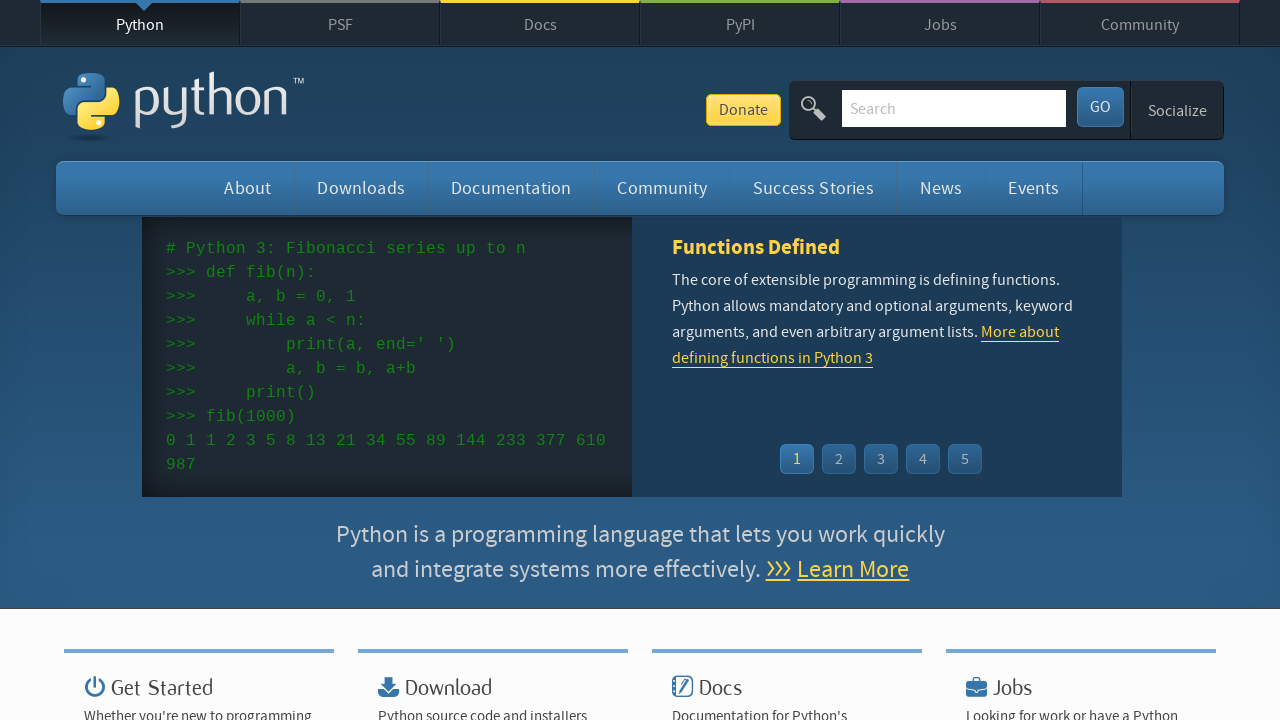

Filled search field with 'pycon' on input[name='q']
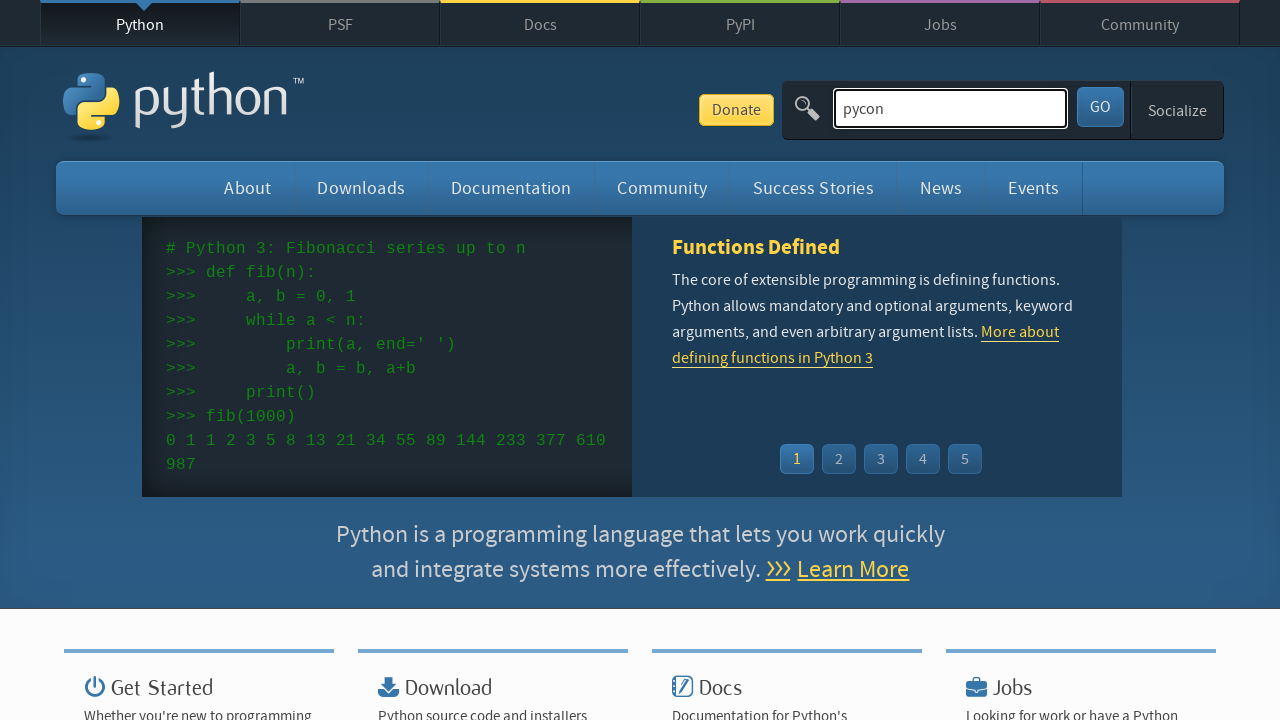

Pressed Enter to submit search form on input[name='q']
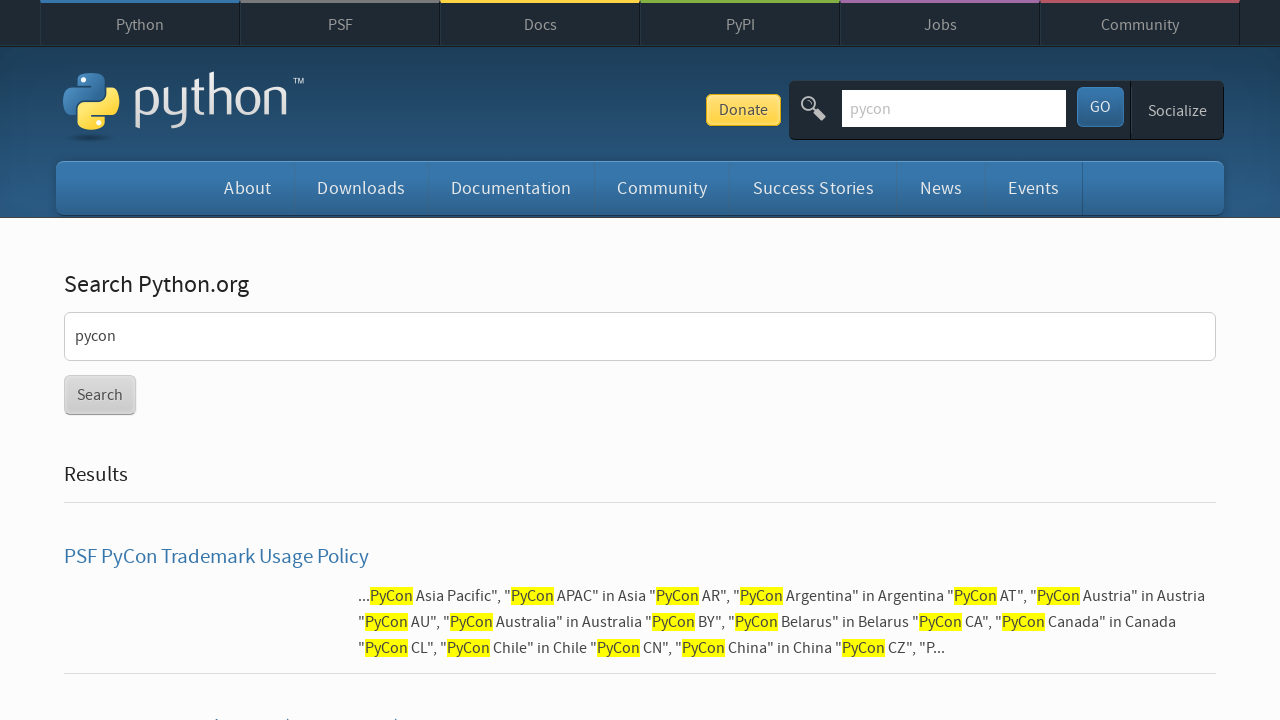

Search results page loaded (networkidle)
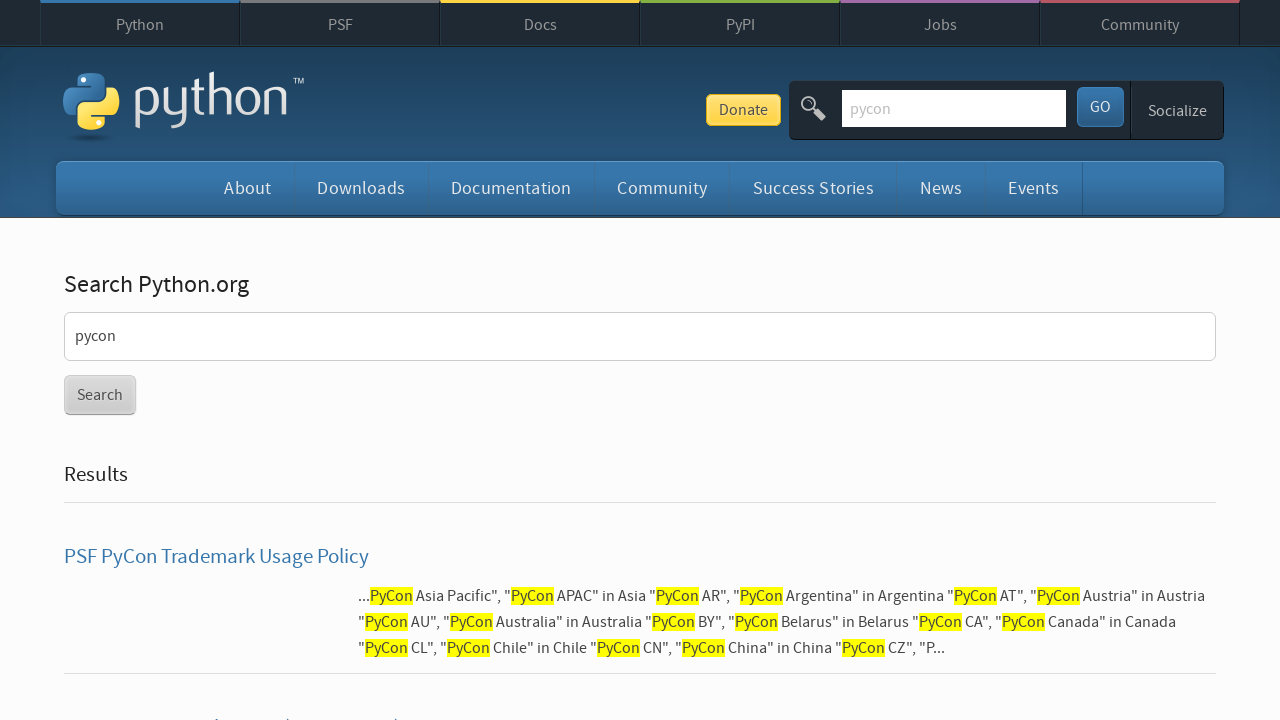

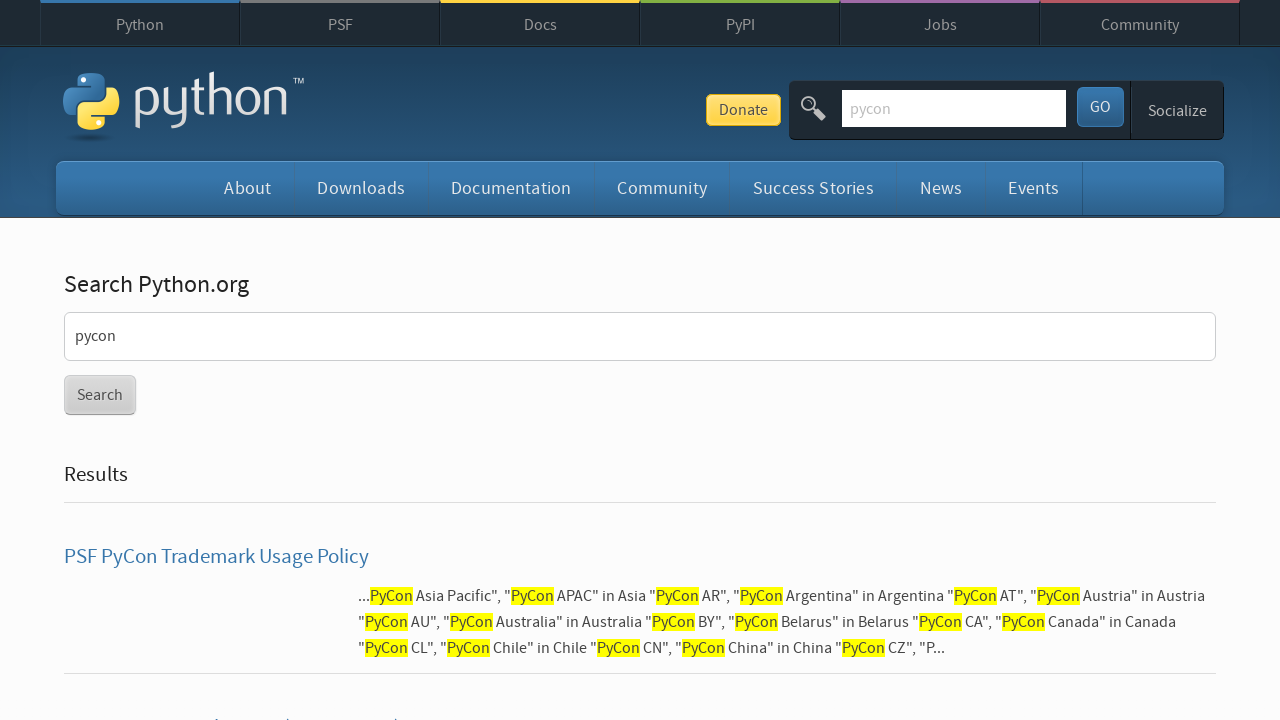